Navigates to Sport Express Russian volleyball page and verifies the presence of key page elements including news section, articles, photos, poll, and footer

Starting URL: https://www.sport-express.ru/volleyball/russia/

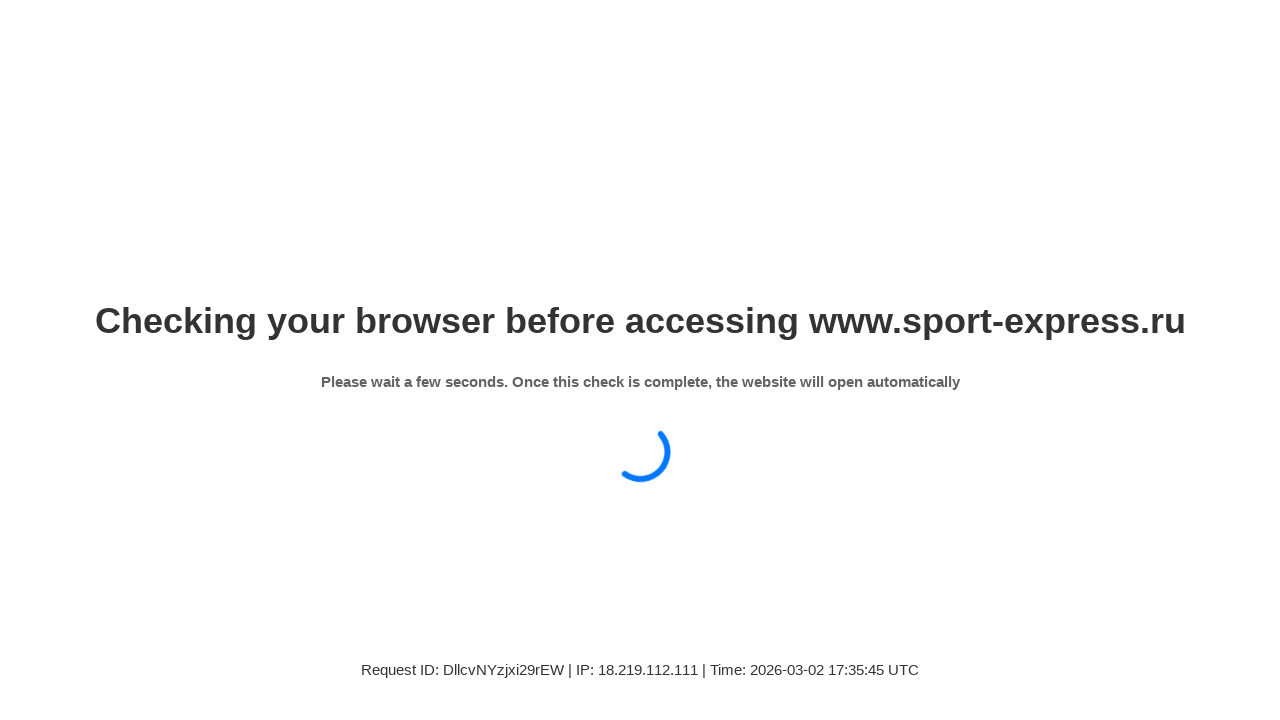

Waited for page to reach networkidle state
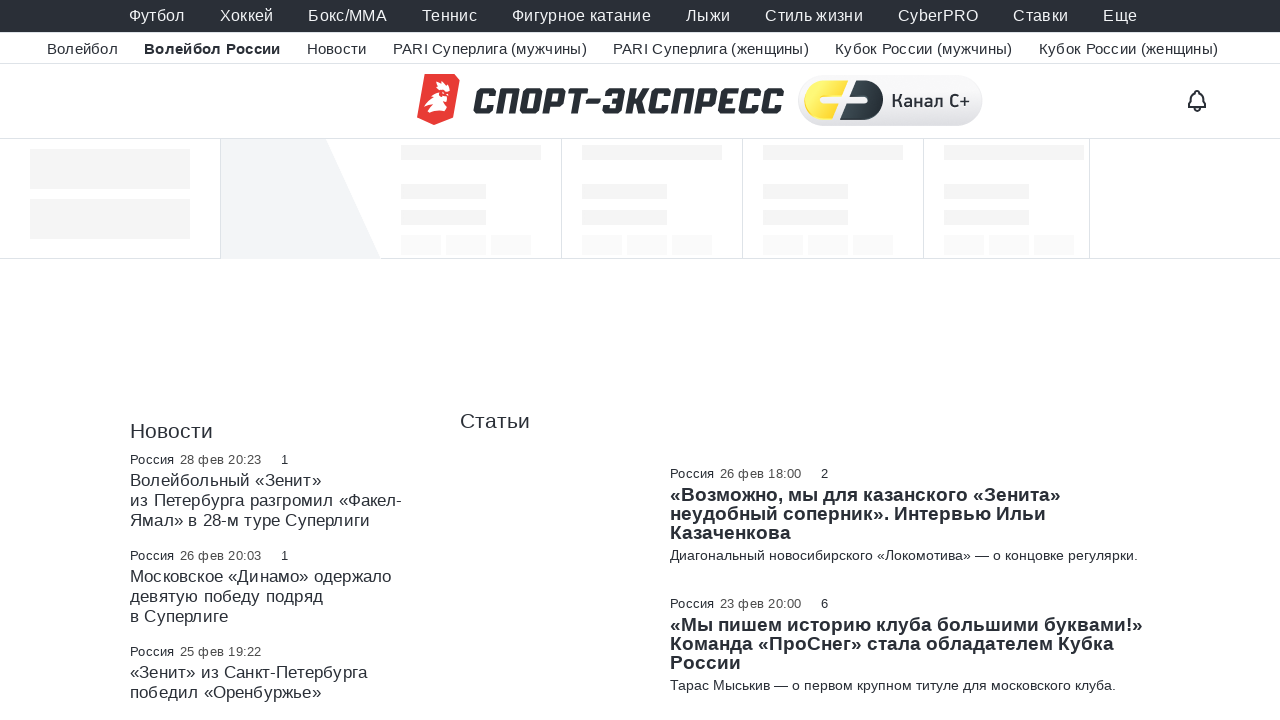

Verified menu breadcrumb is present
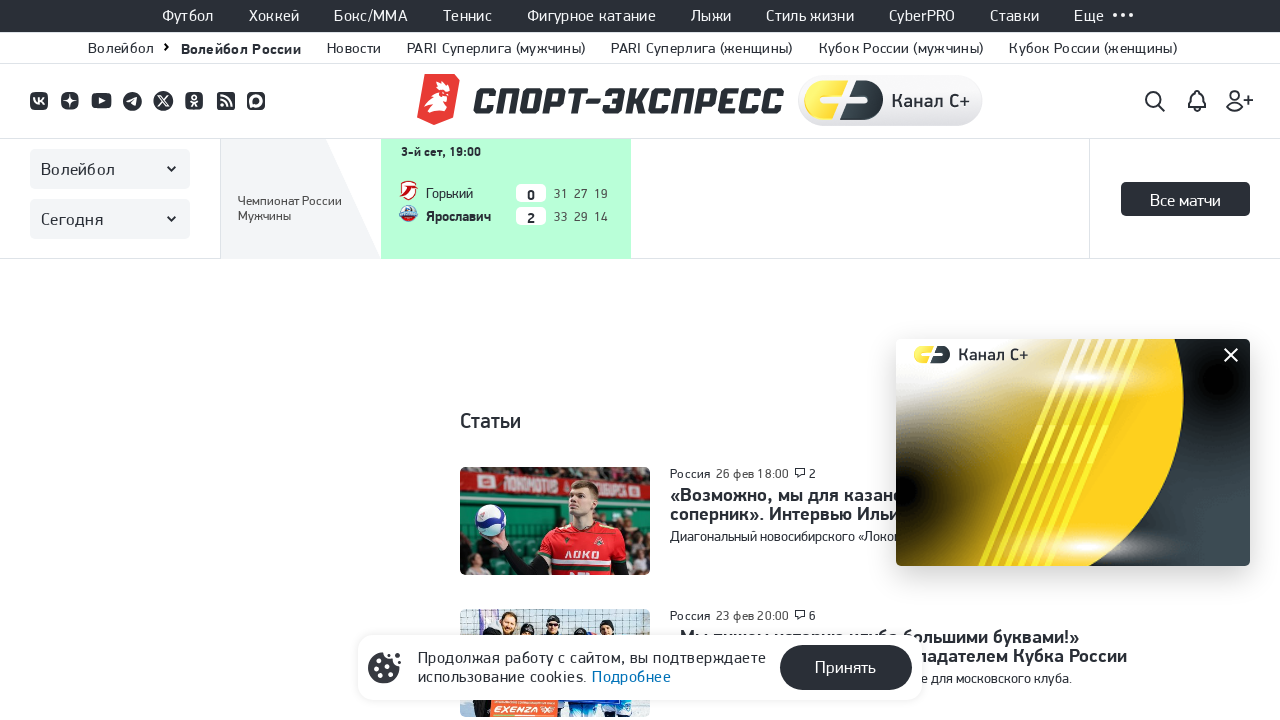

Verified articles section is present
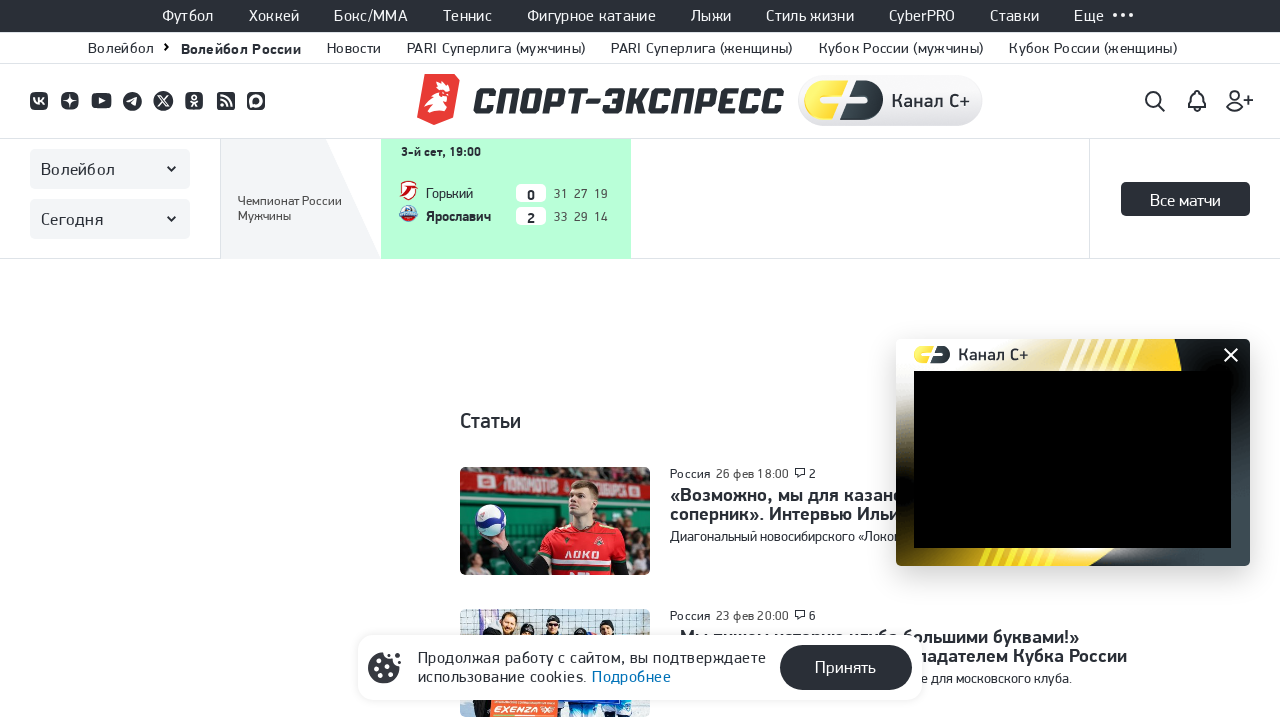

Verified news section is present
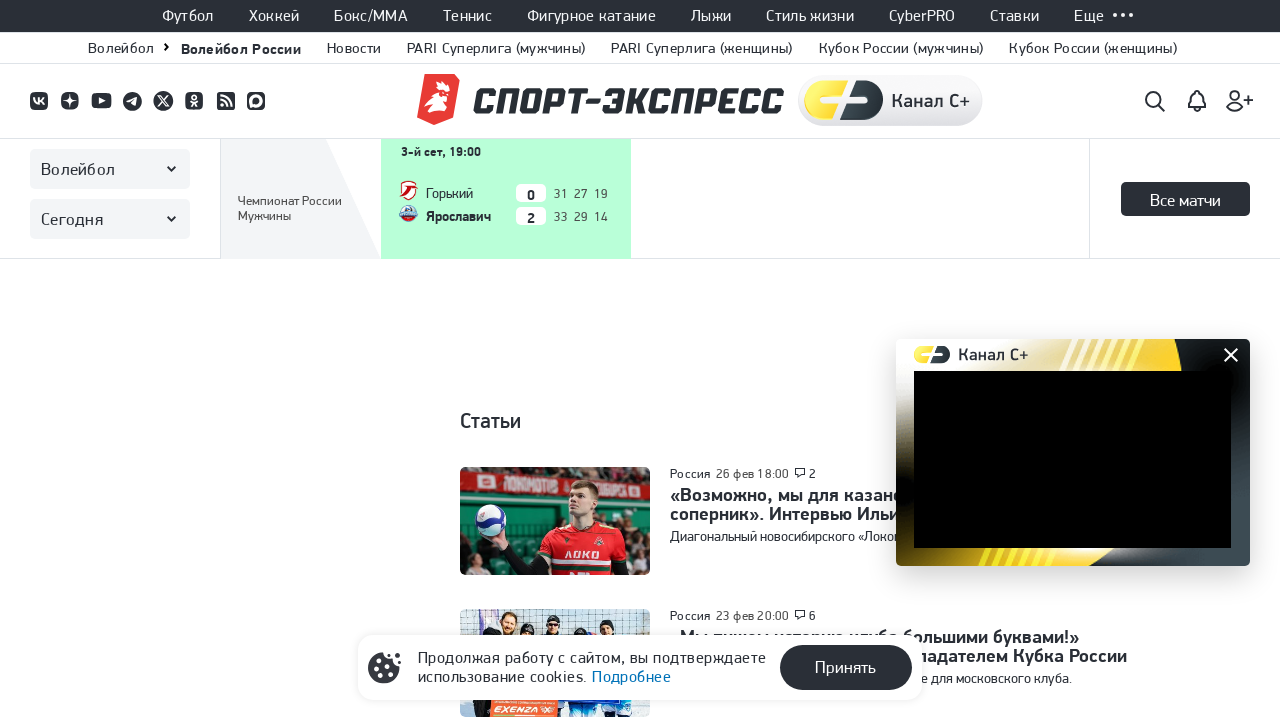

Verified photo section is present
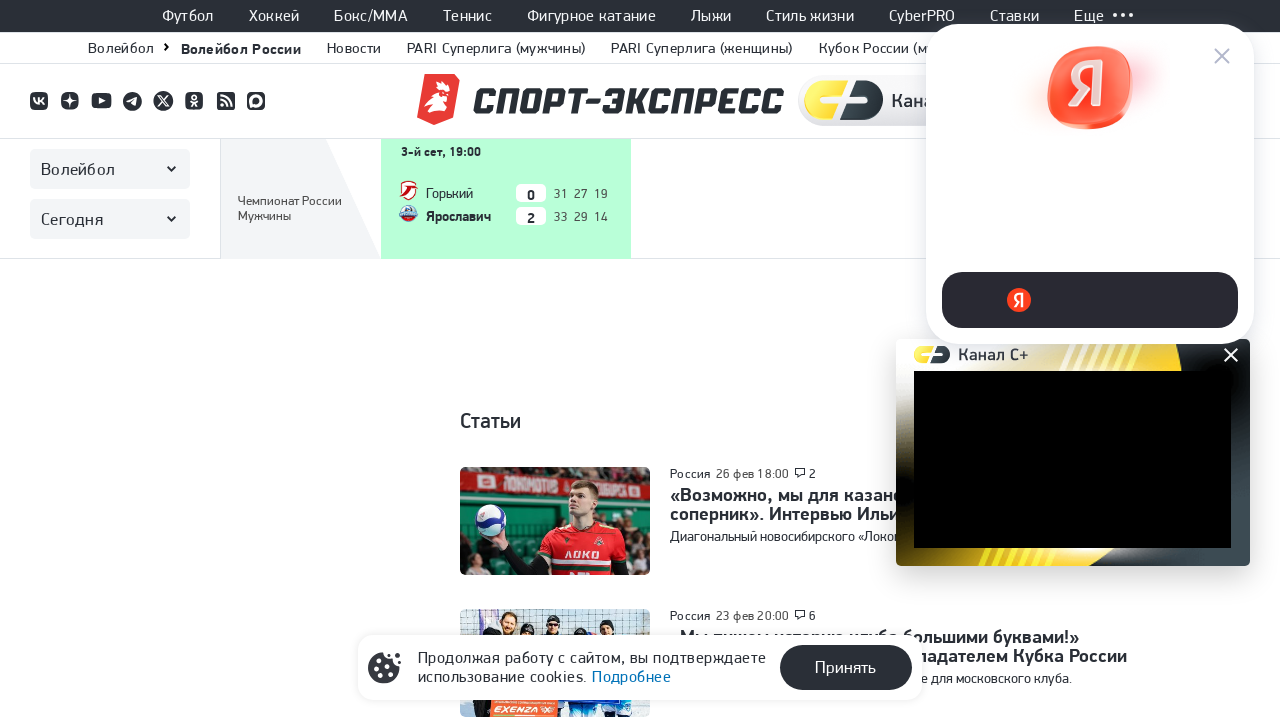

Verified footer is present
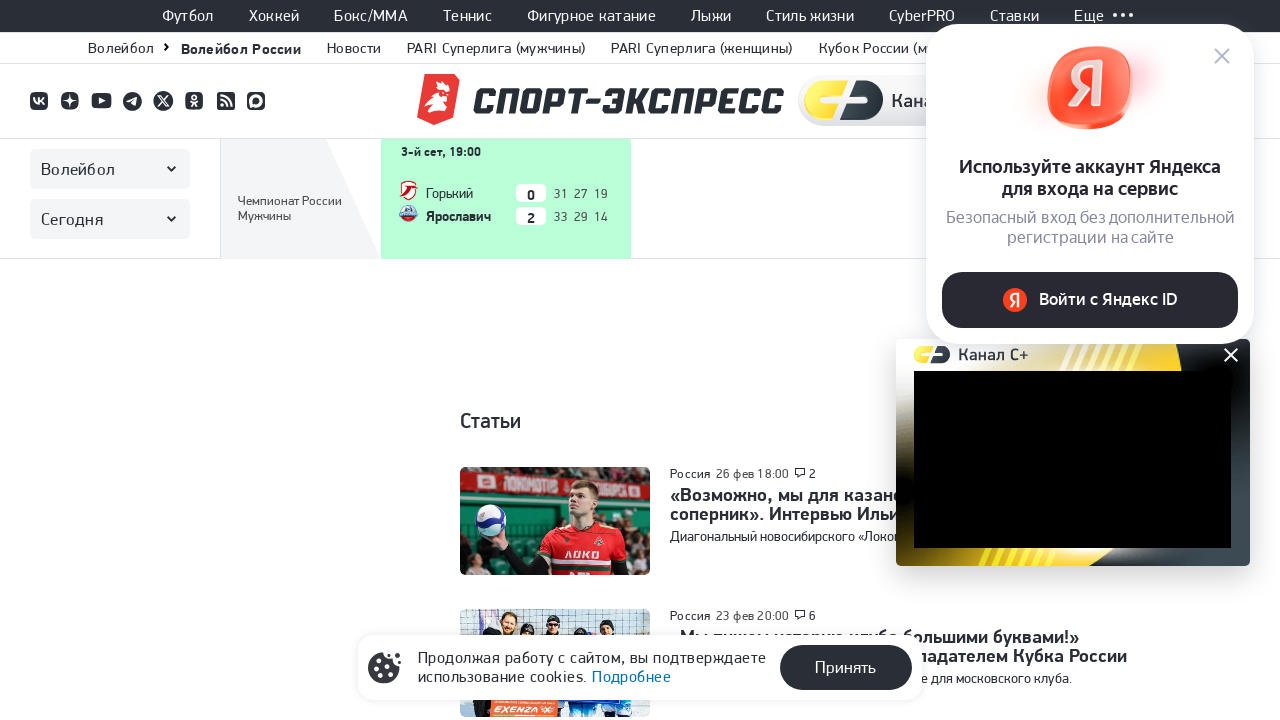

Verified poll section is present
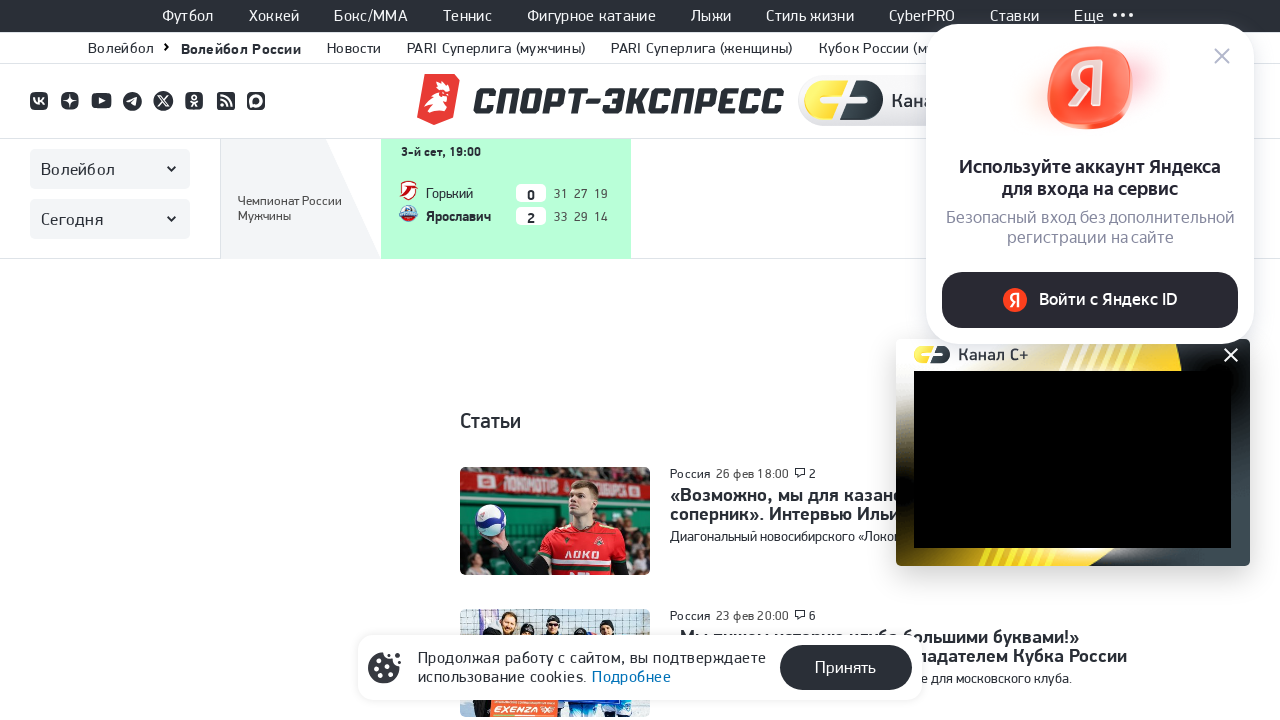

Located 'More articles' link
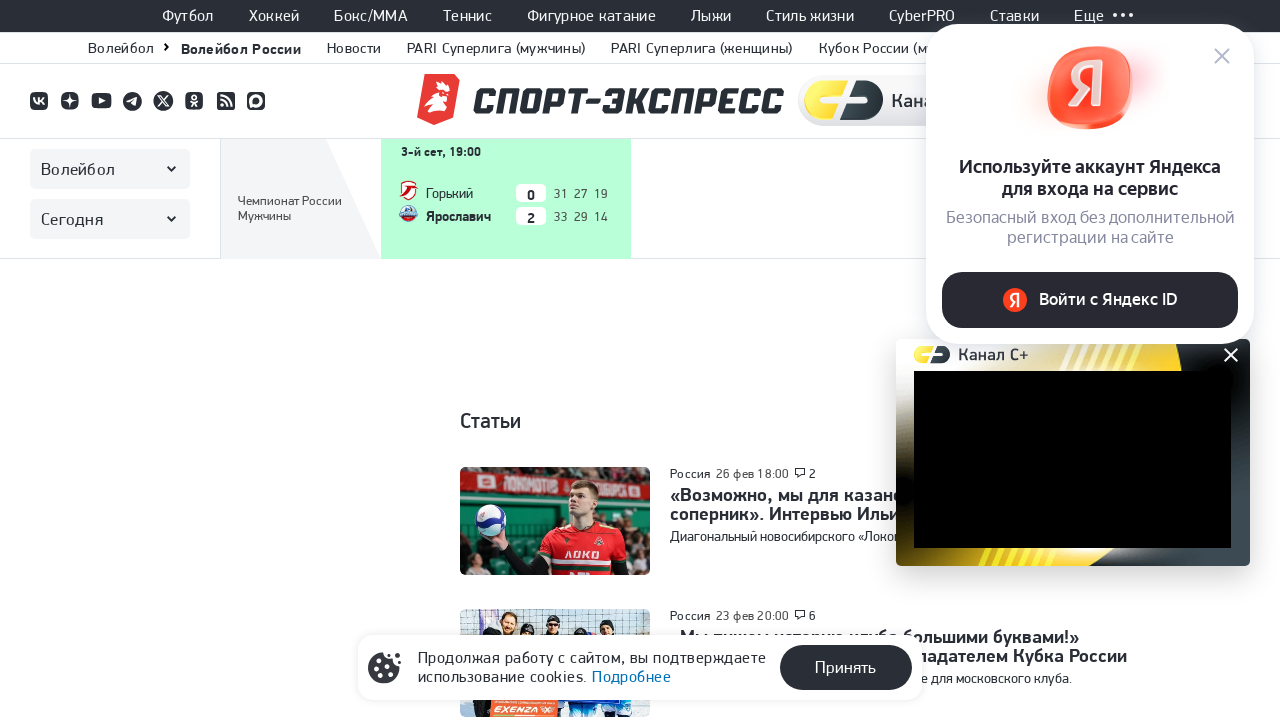

Scrolled to 'More articles' link
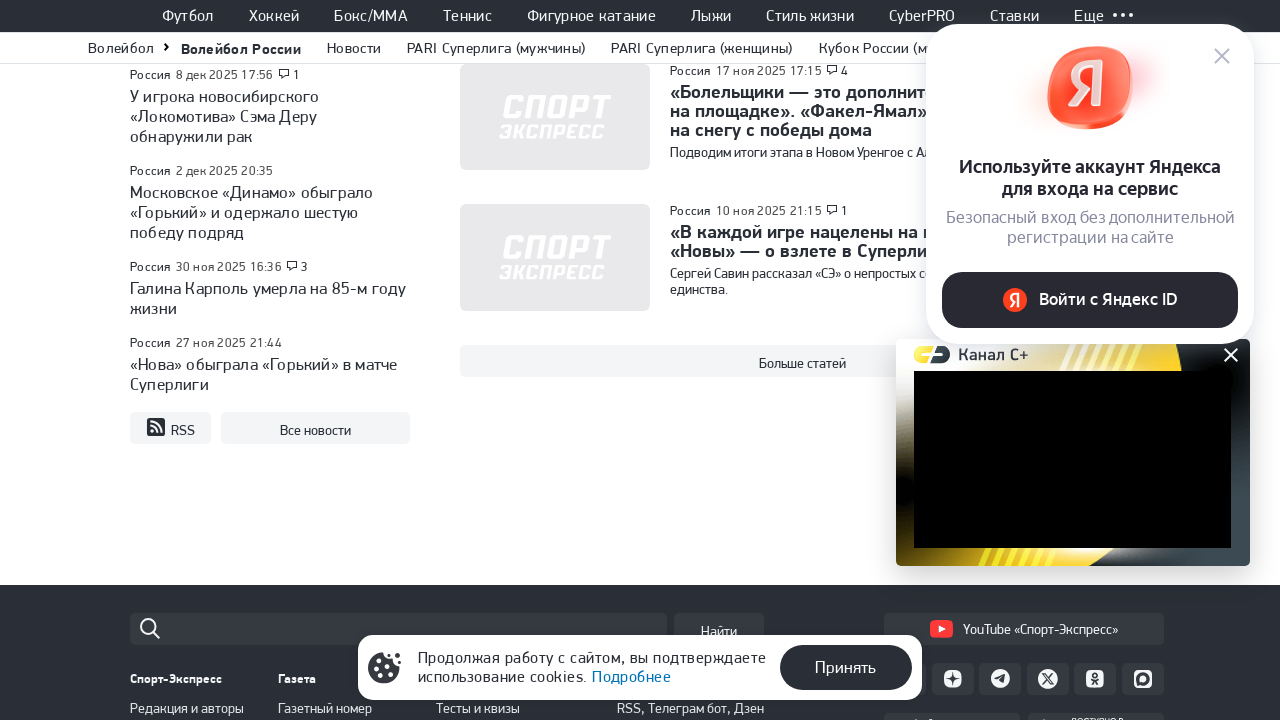

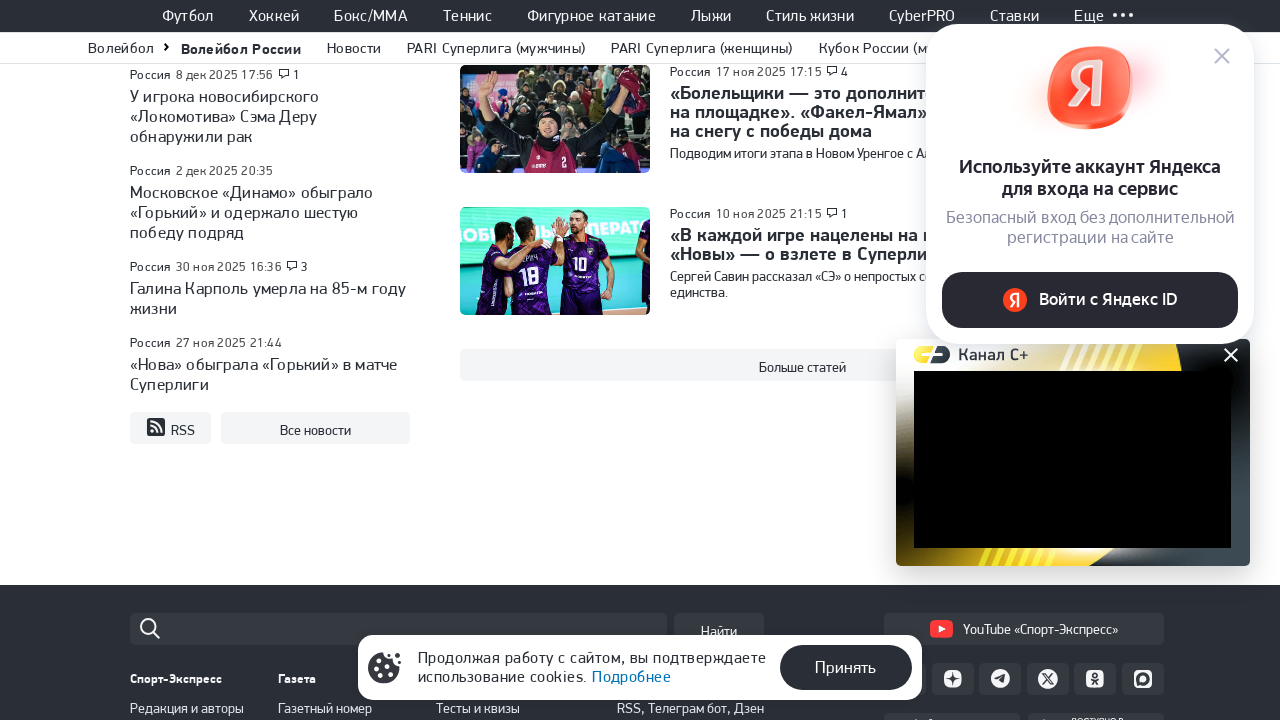